Tests the RedBus bus search functionality by entering source city (Pune), destination city (Hyderabad), and clicking the search button to find available buses.

Starting URL: https://www.redbus.com/

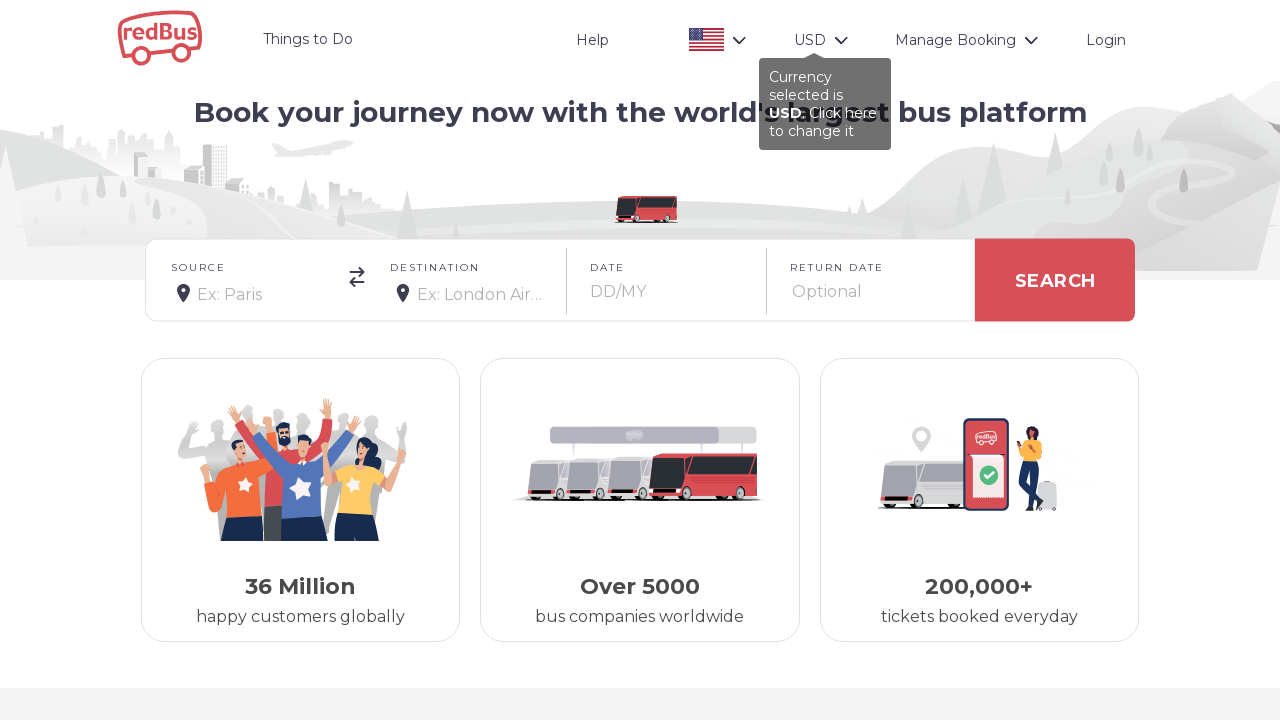

Source city field (#src) became visible
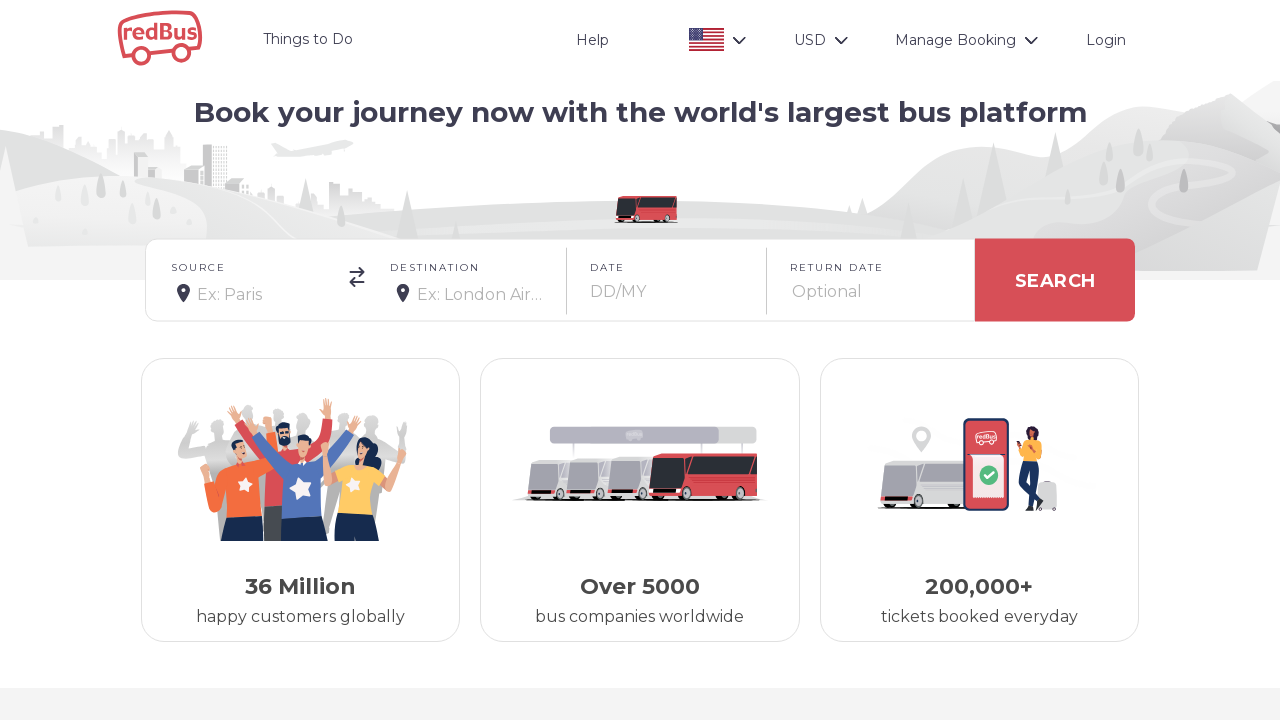

Filled source city field with 'Pune' on #src
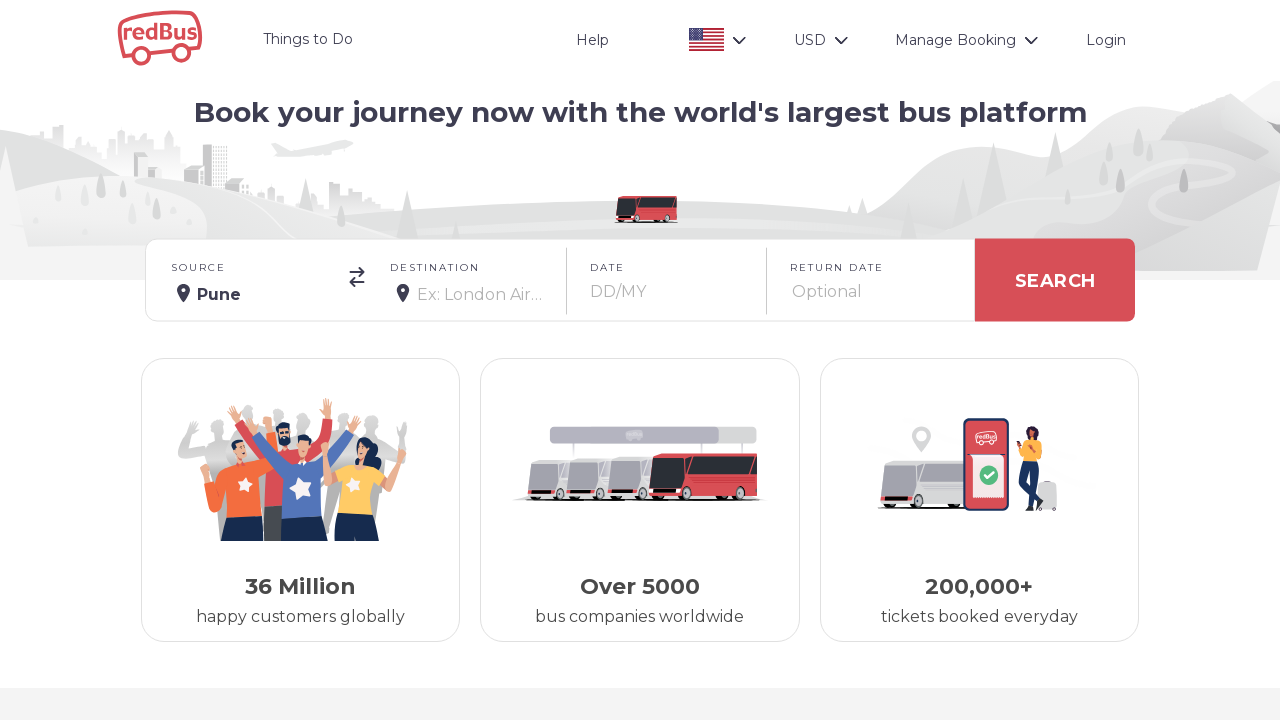

Pressed Enter to confirm source city selection
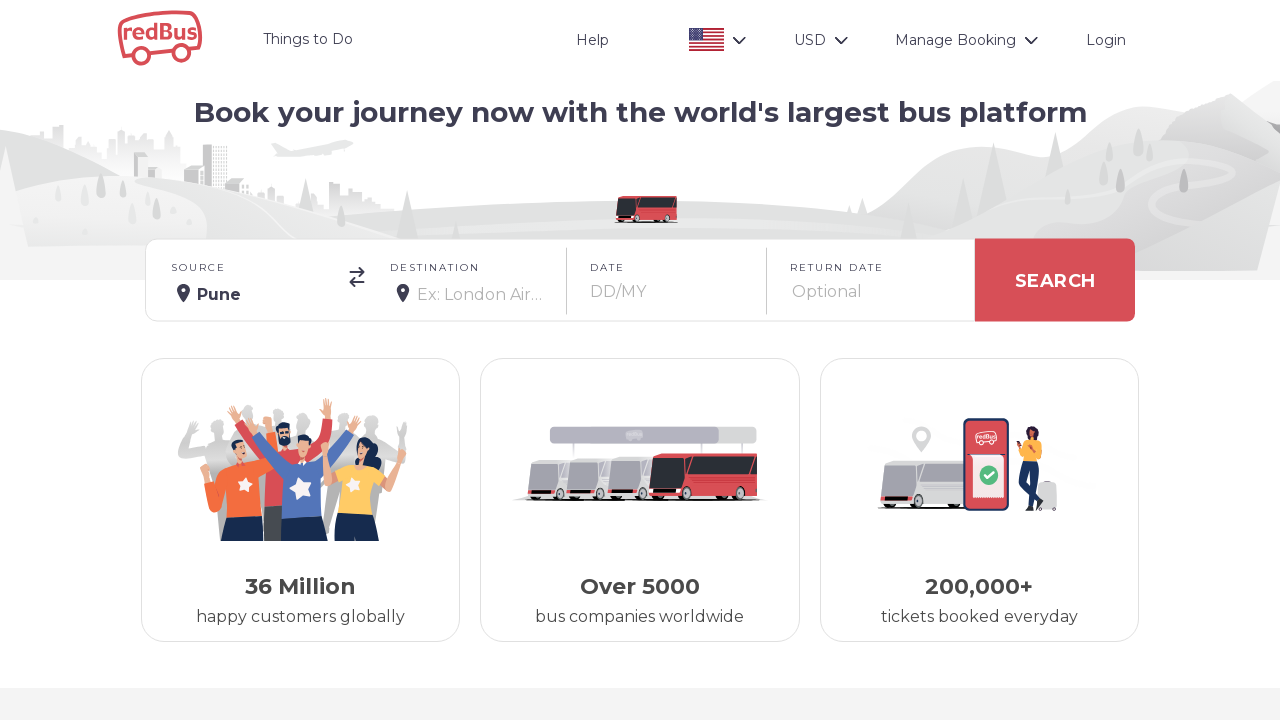

Destination city field (#dest) became visible
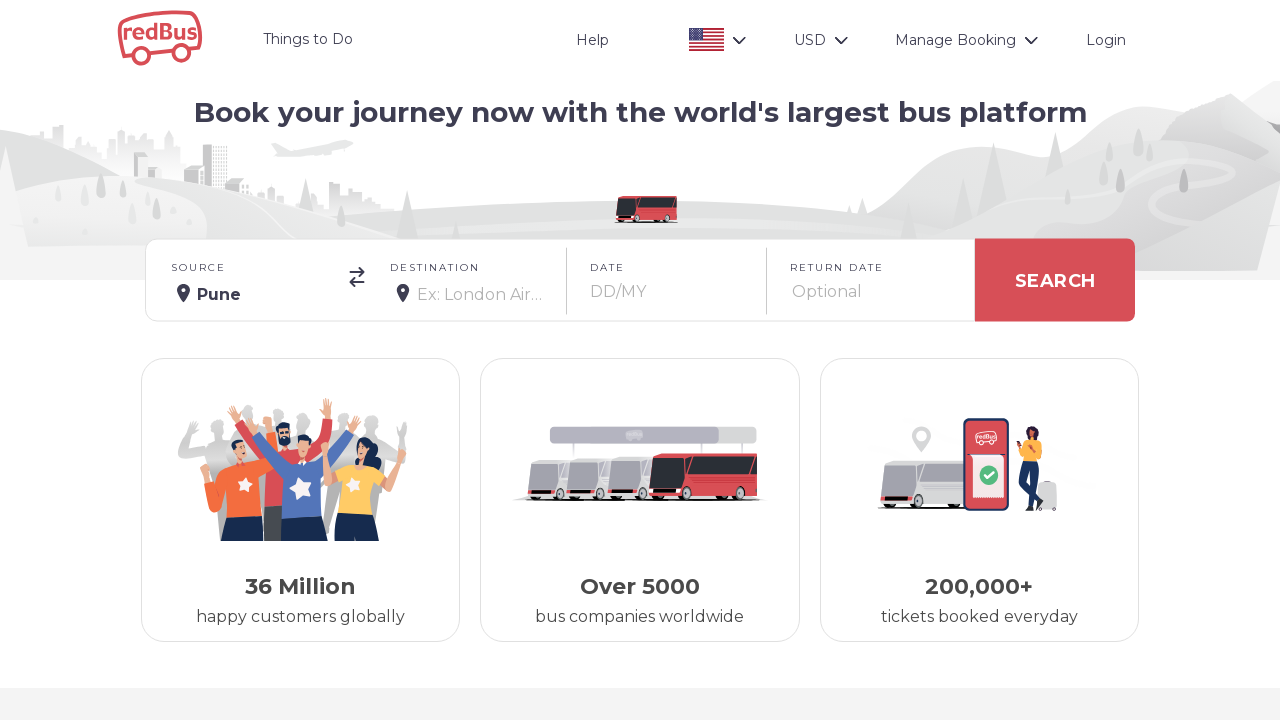

Filled destination city field with 'Hyderabad' on #dest
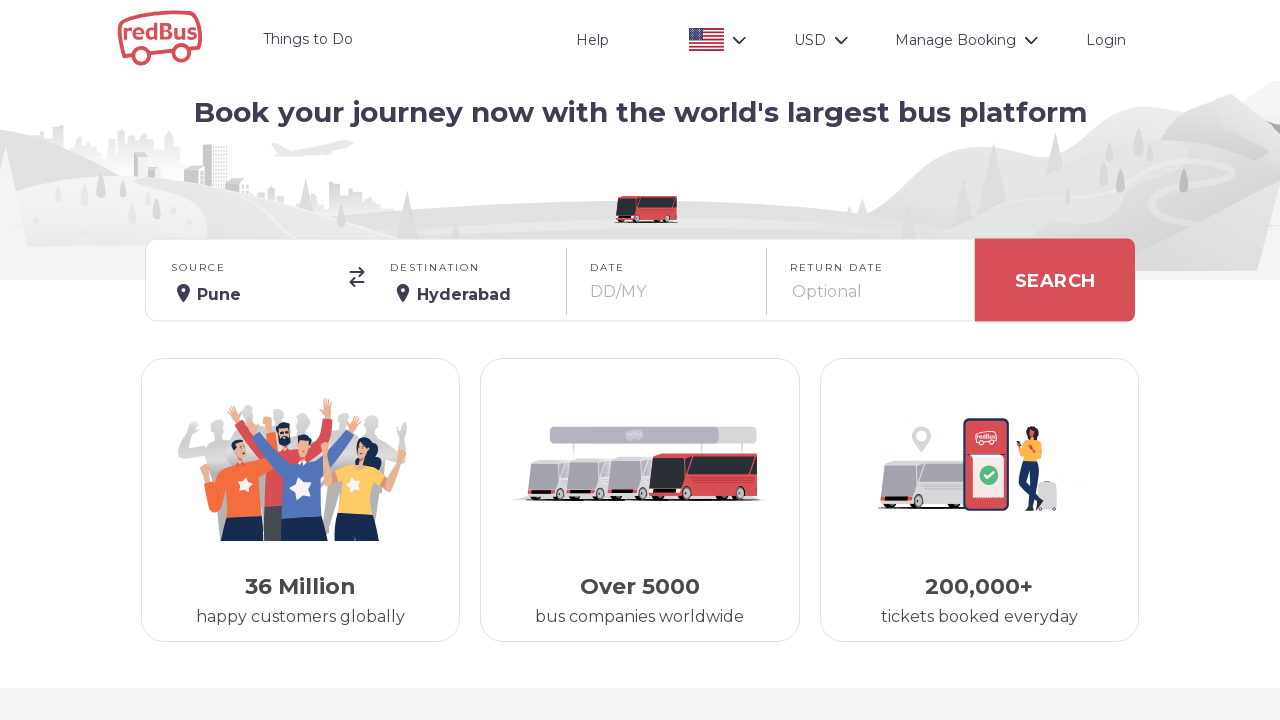

Pressed Enter to confirm destination city selection
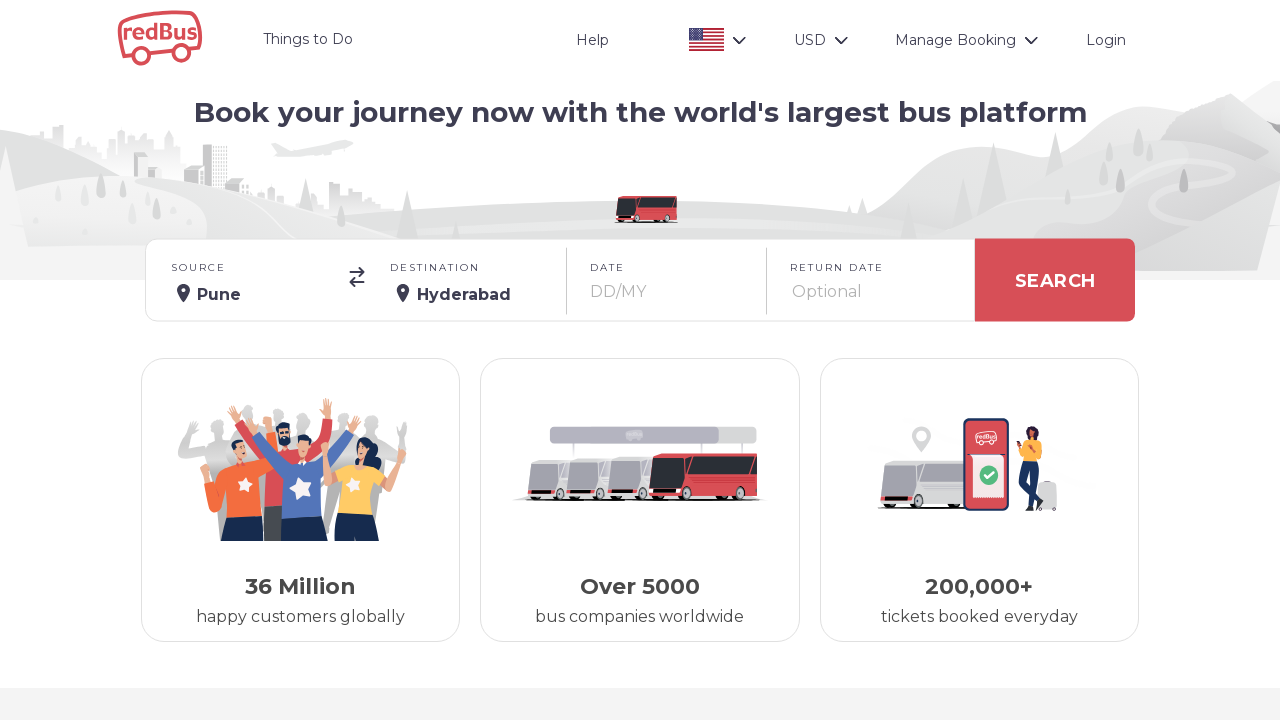

Search button (#search_butn) became visible
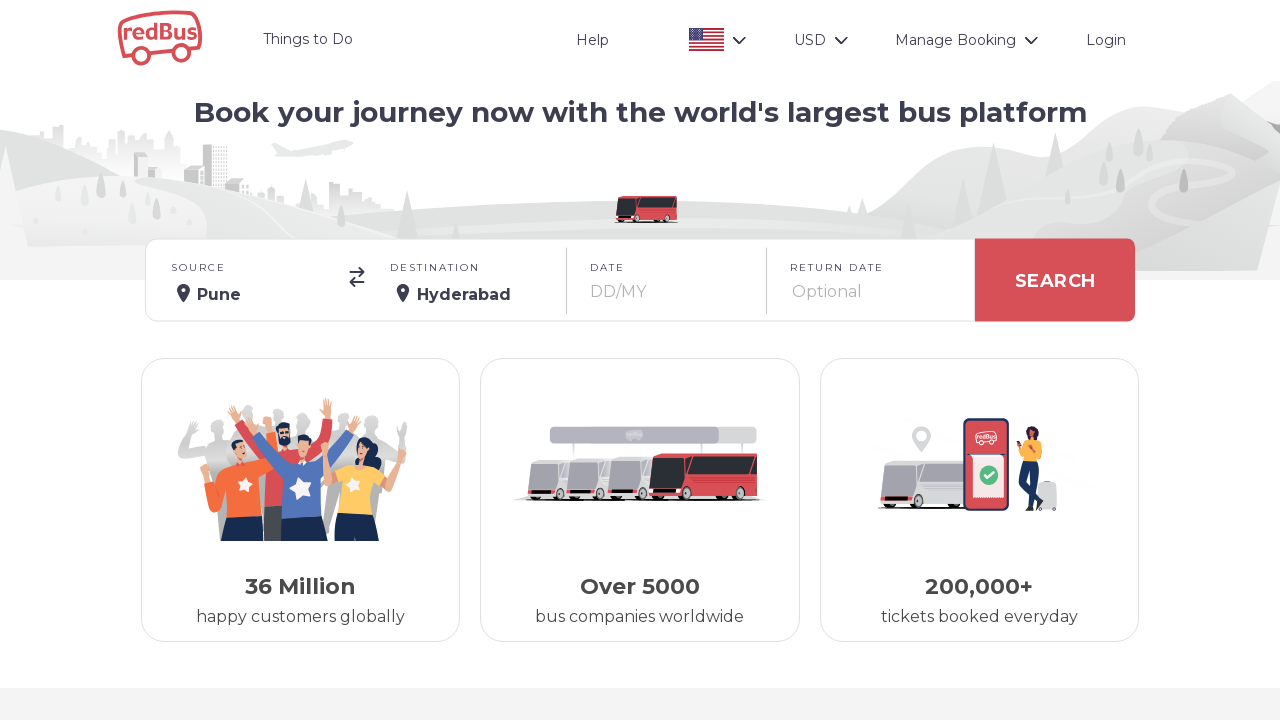

Clicked search button to find available buses from Pune to Hyderabad at (1055, 280) on #search_butn
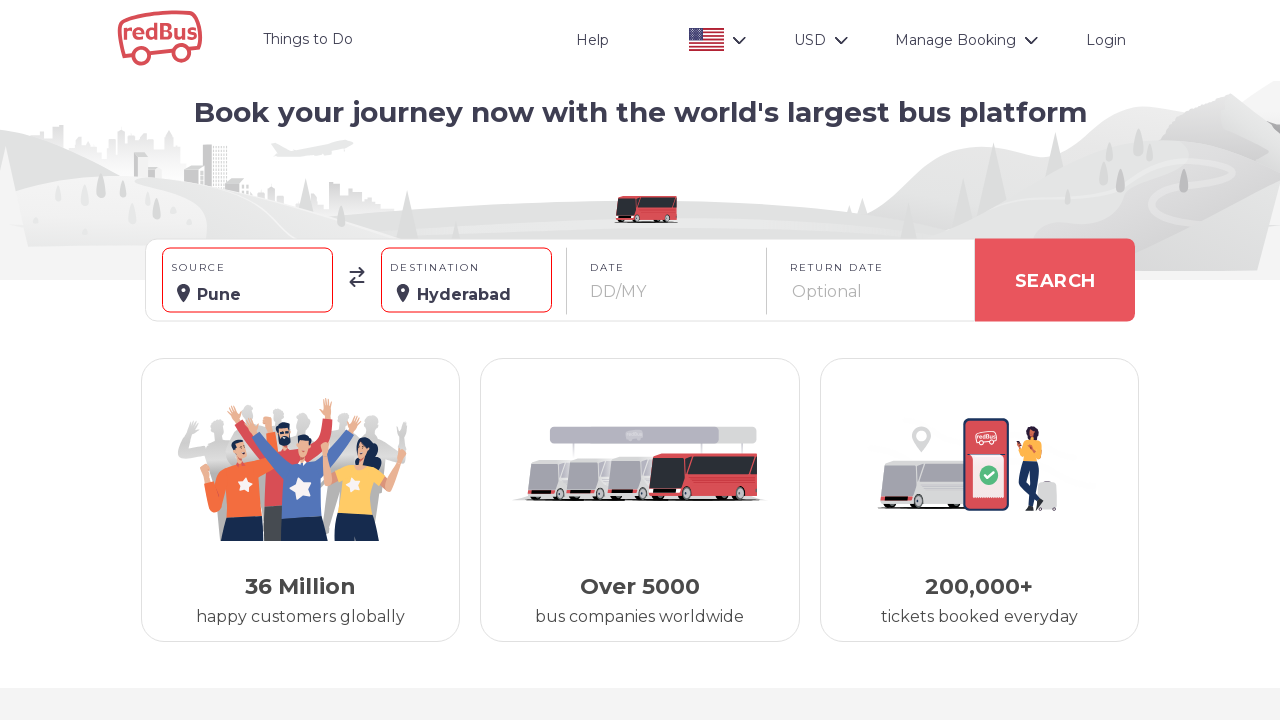

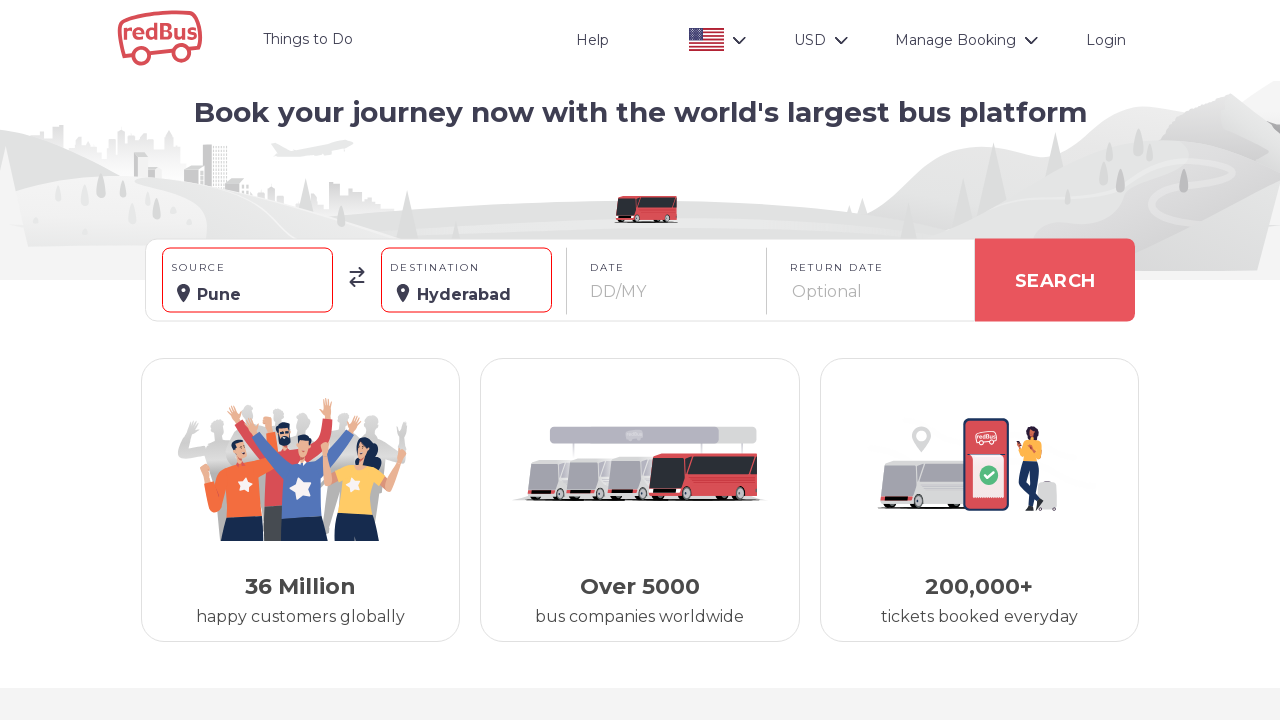